Navigates to ScrapeMe shop page and verifies that product listings are displayed correctly by waiting for product elements to load.

Starting URL: https://scrapeme.live/shop/

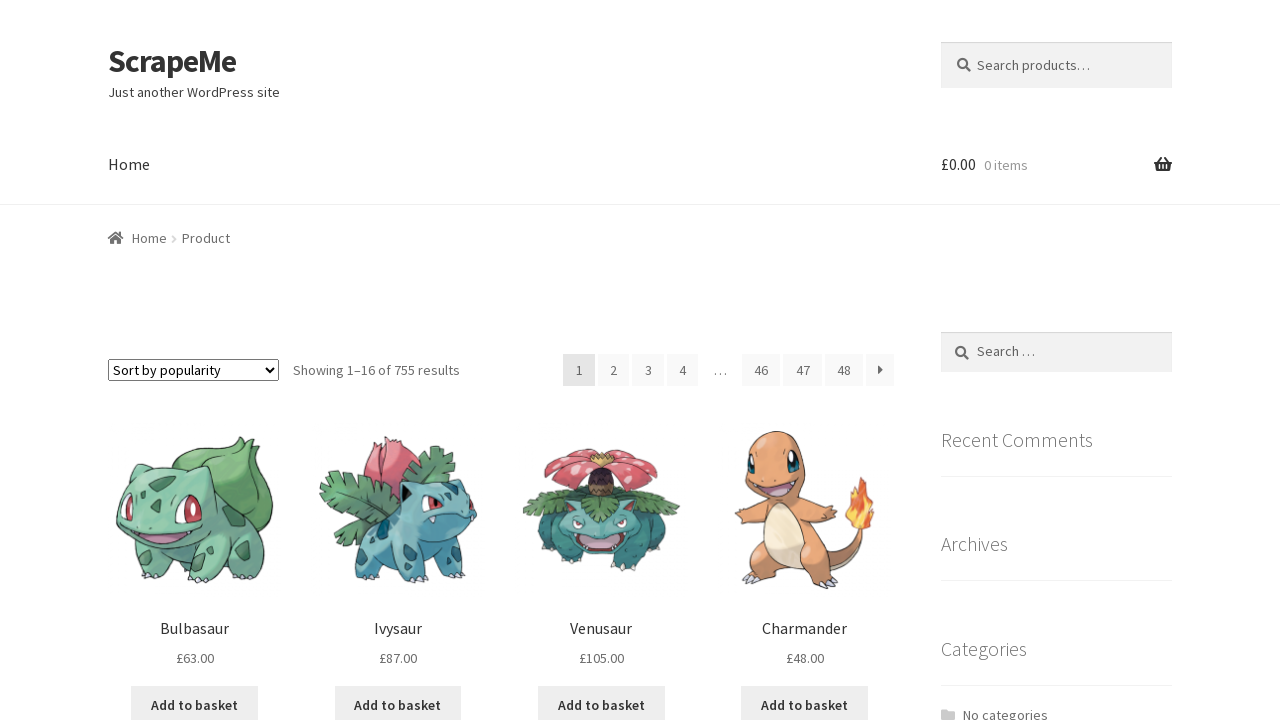

Navigated to ScrapeMe shop page
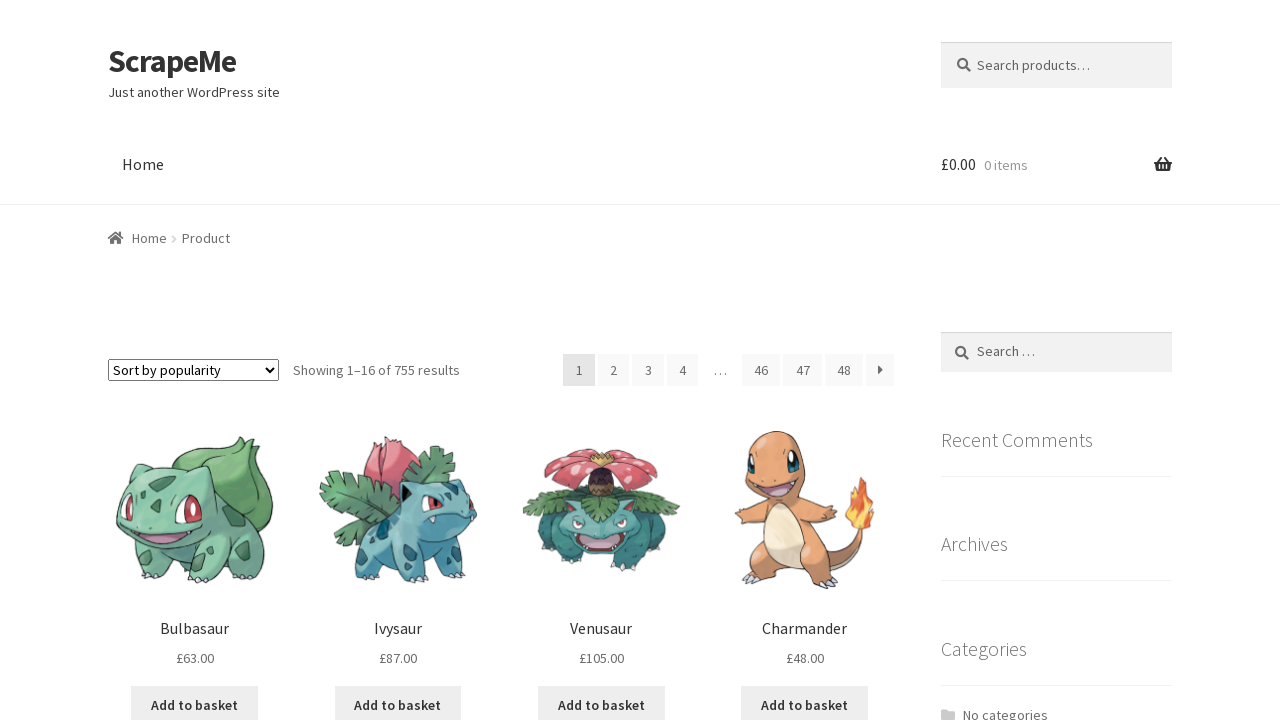

Product listings loaded on the shop page
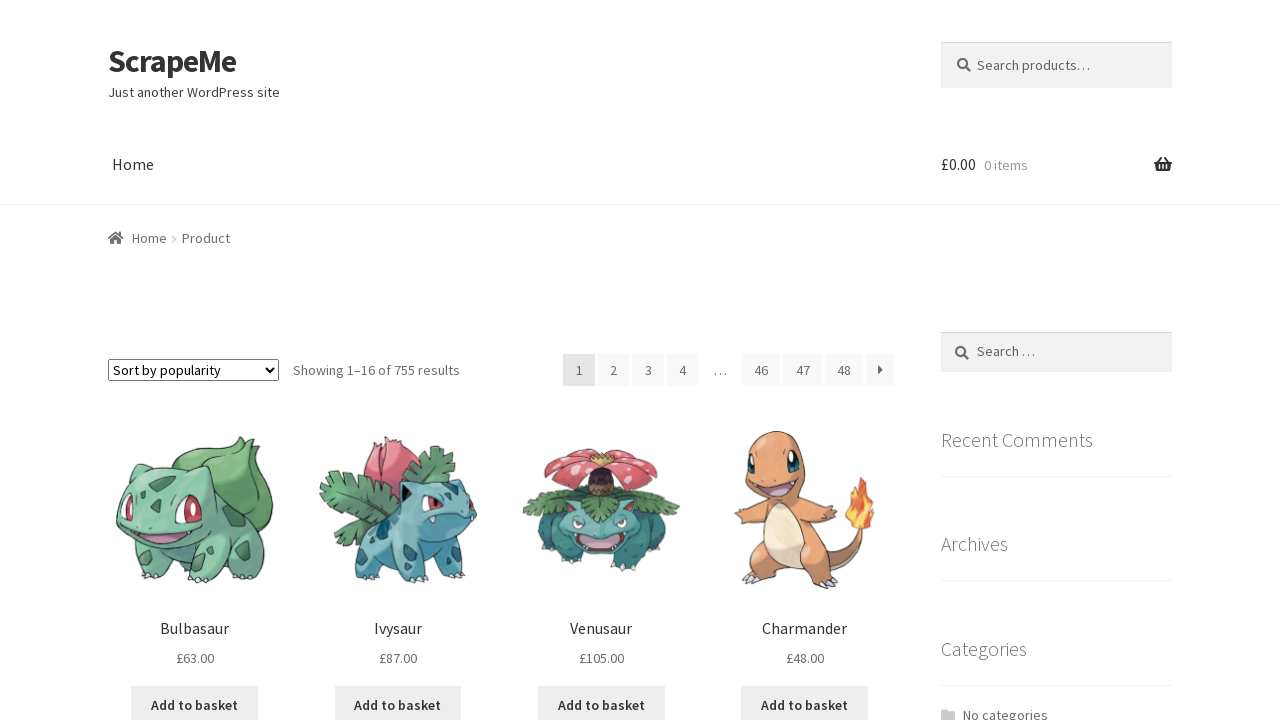

First product element is present
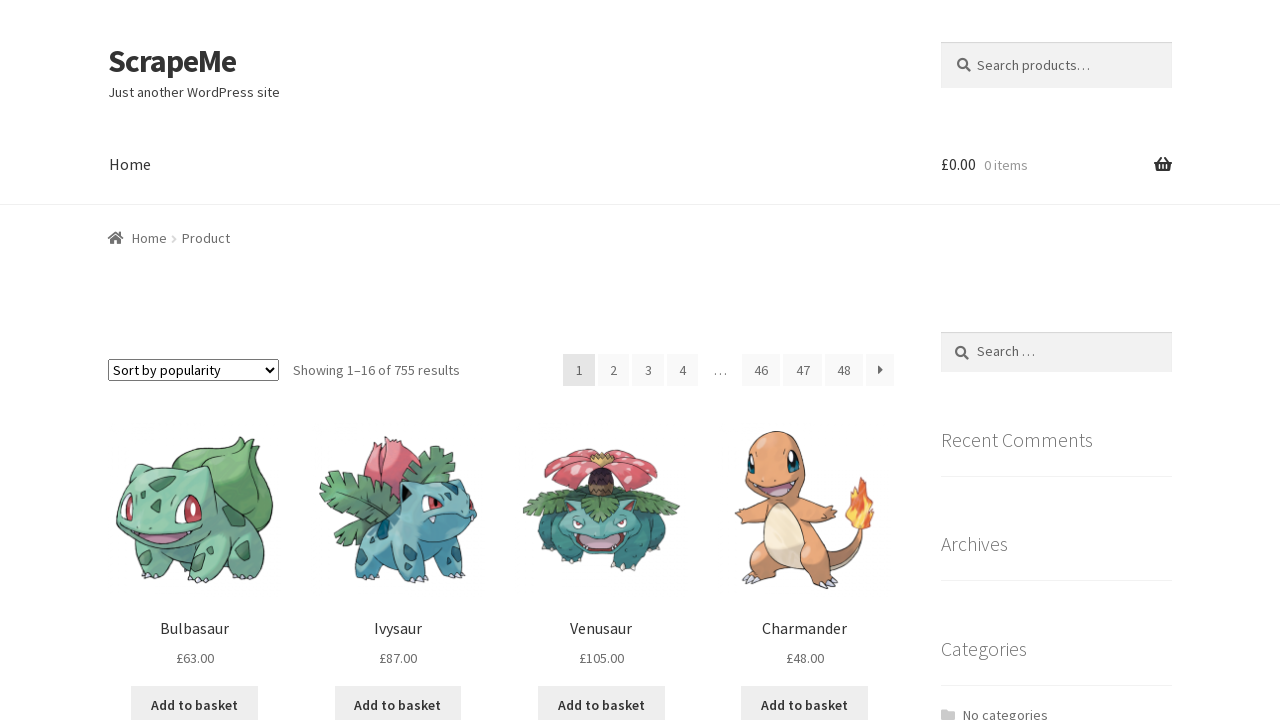

Product title (h2) element is present in first product
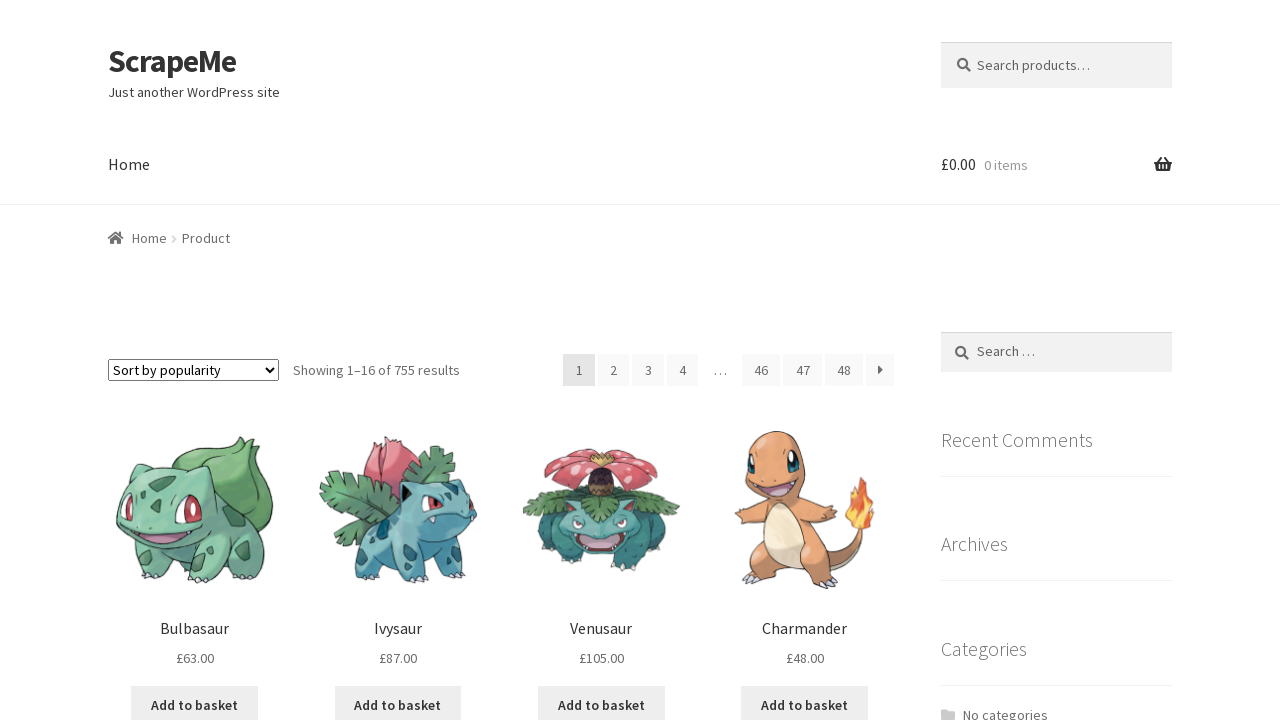

Product price element is present in first product
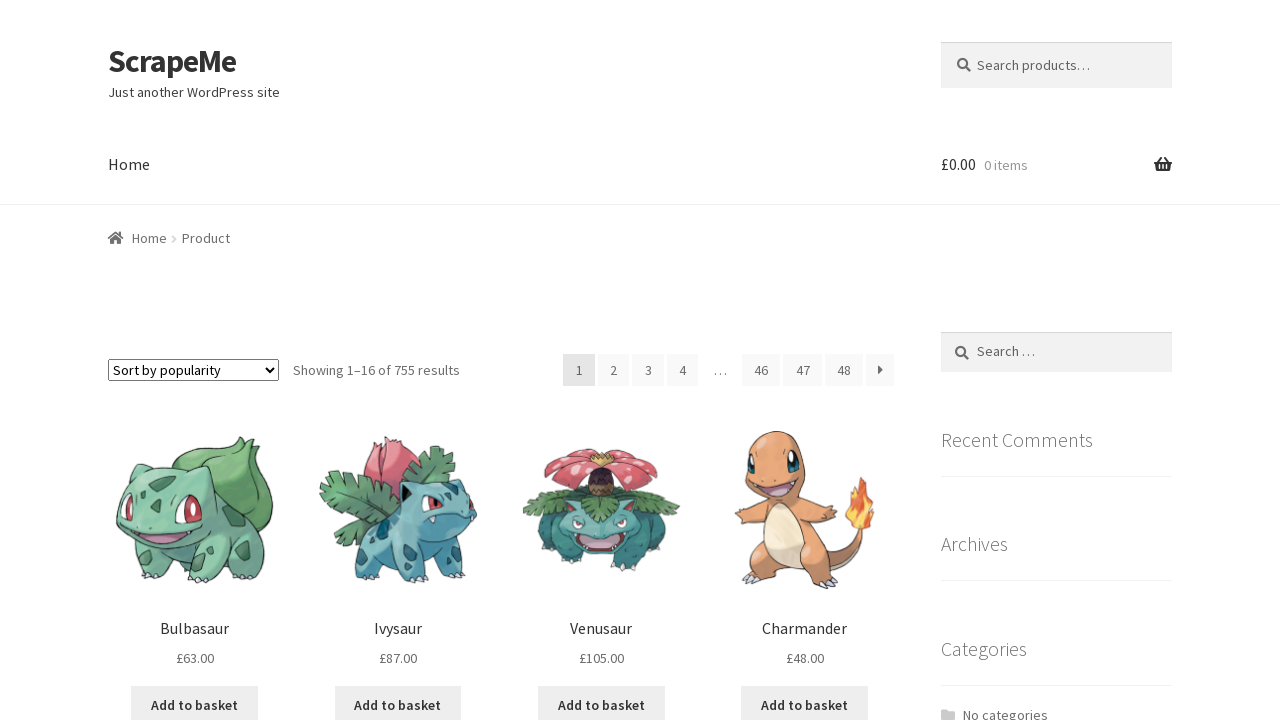

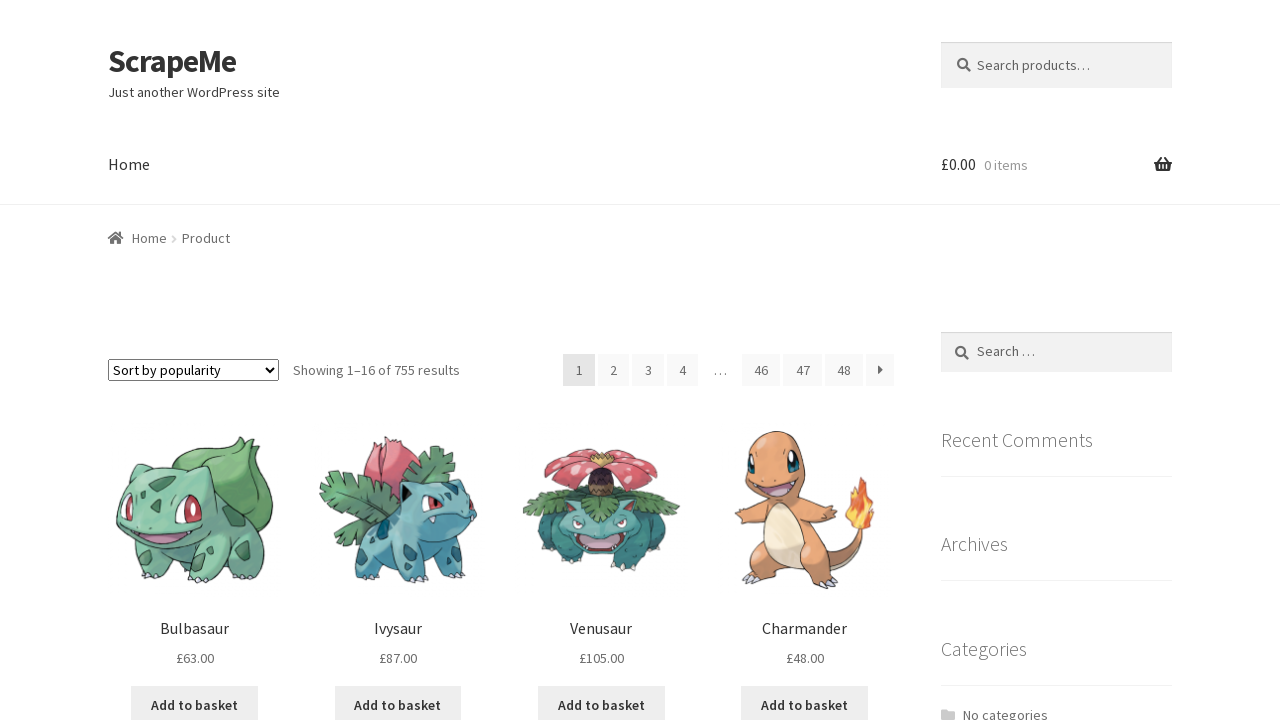